Tests selecting a dropdown option by visible text label

Starting URL: https://kristinek.github.io/site/examples/actions

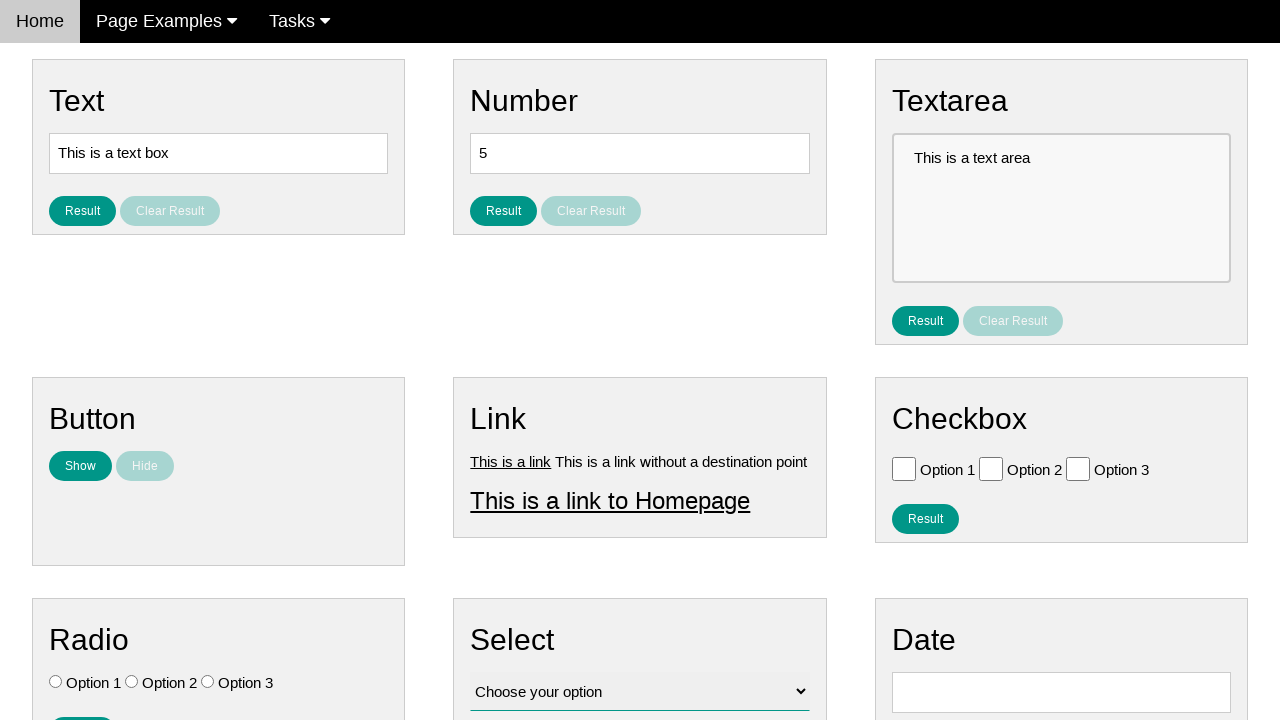

Navigated to actions examples page
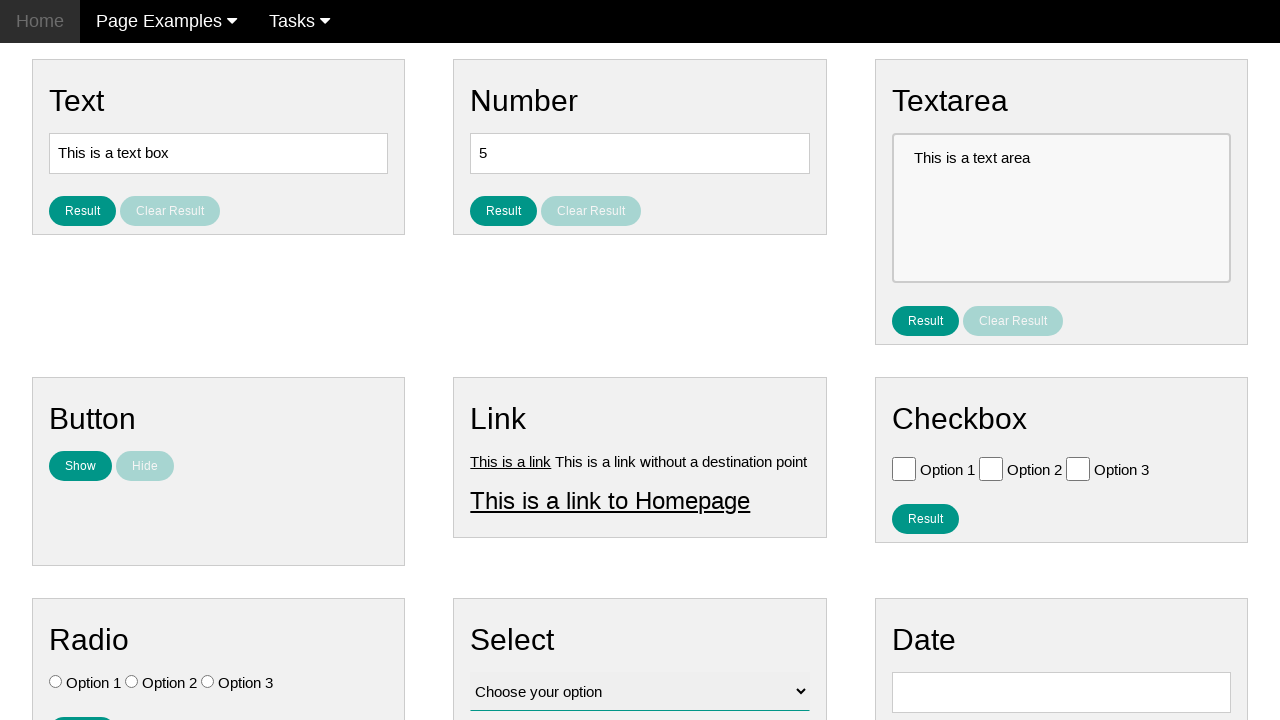

Selected 'Option 2' from dropdown by visible text label on select#vfb-12
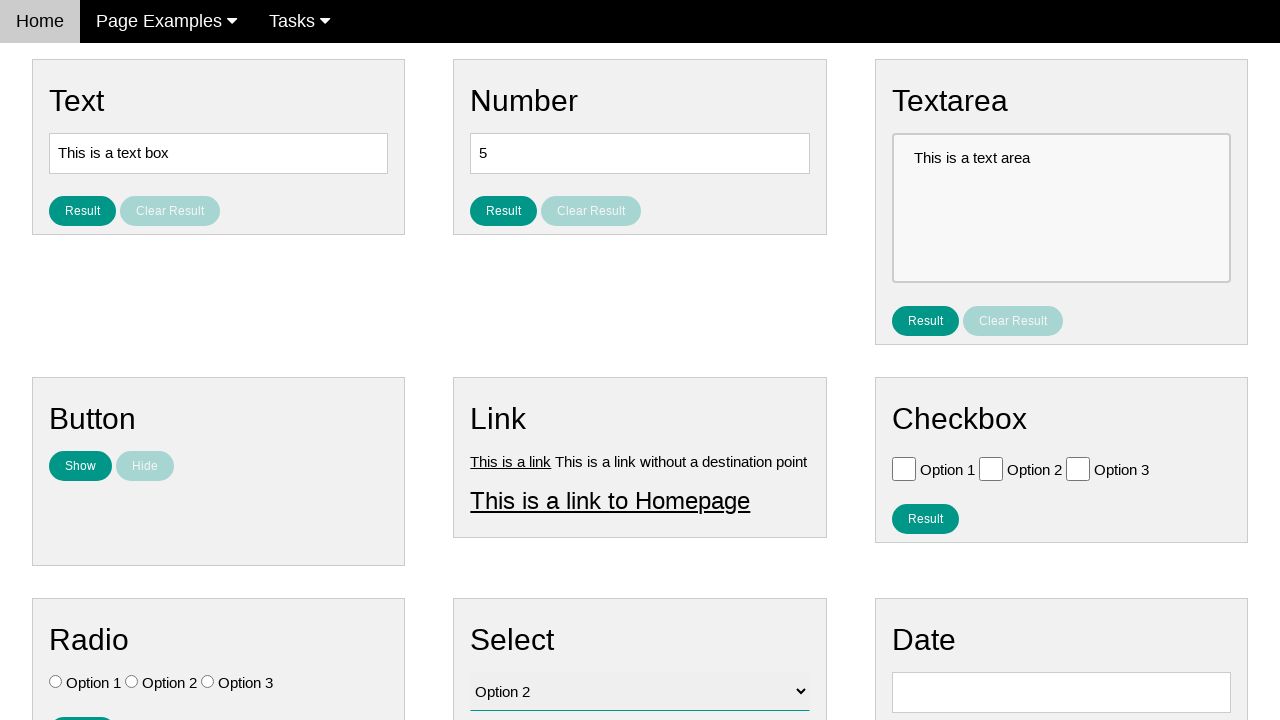

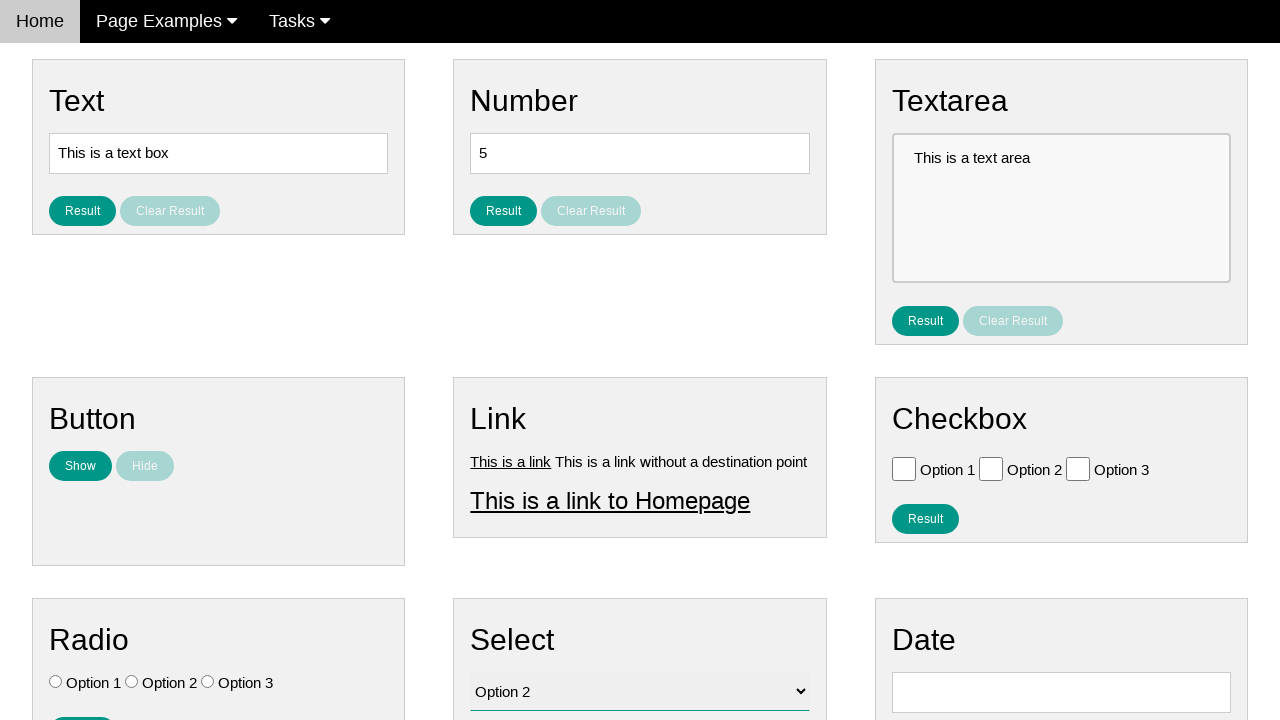